Navigates to the ScrapeMe shop page and verifies that product listings are displayed by waiting for product title elements to load.

Starting URL: https://scrapeme.live/shop/

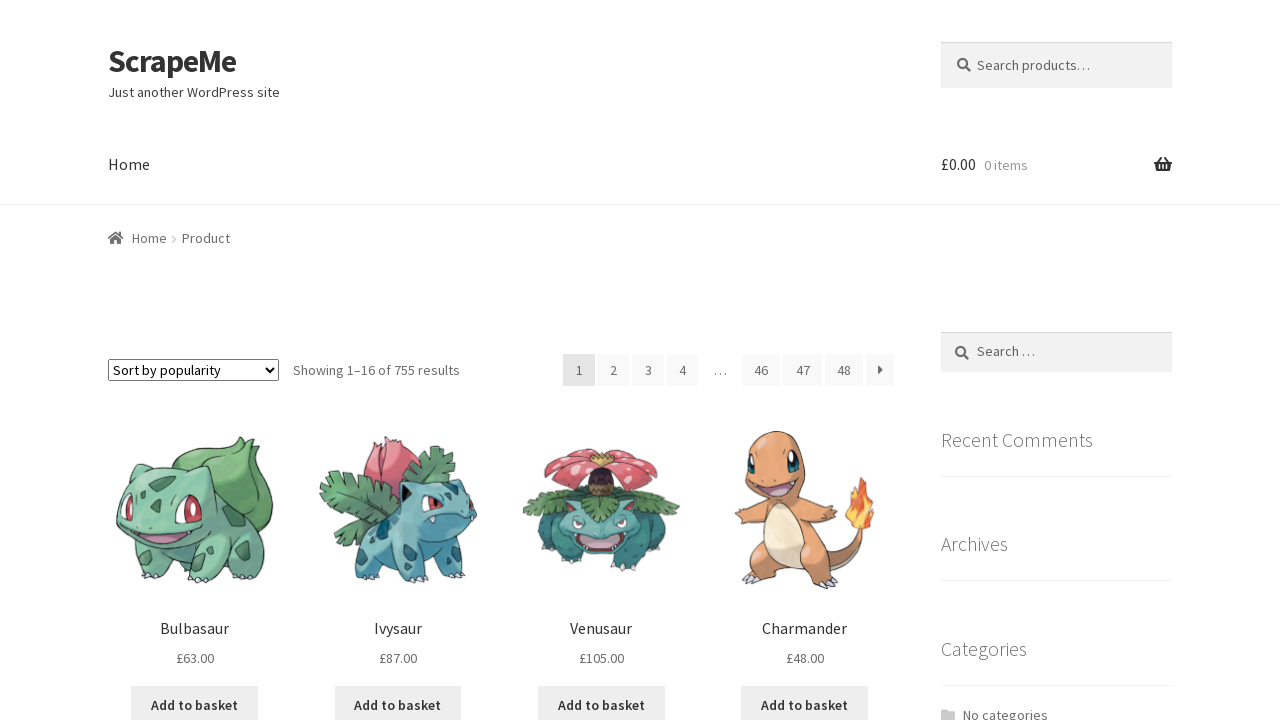

Navigated to ScrapeMe shop page
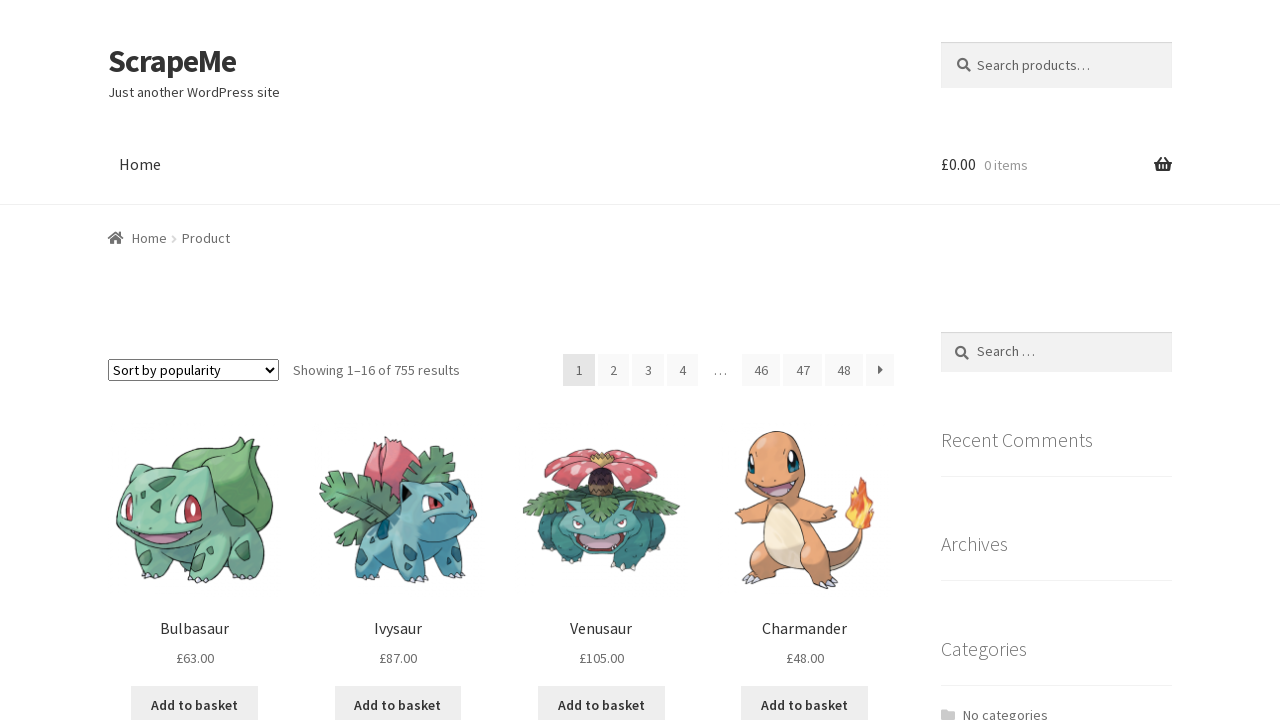

Product title elements loaded
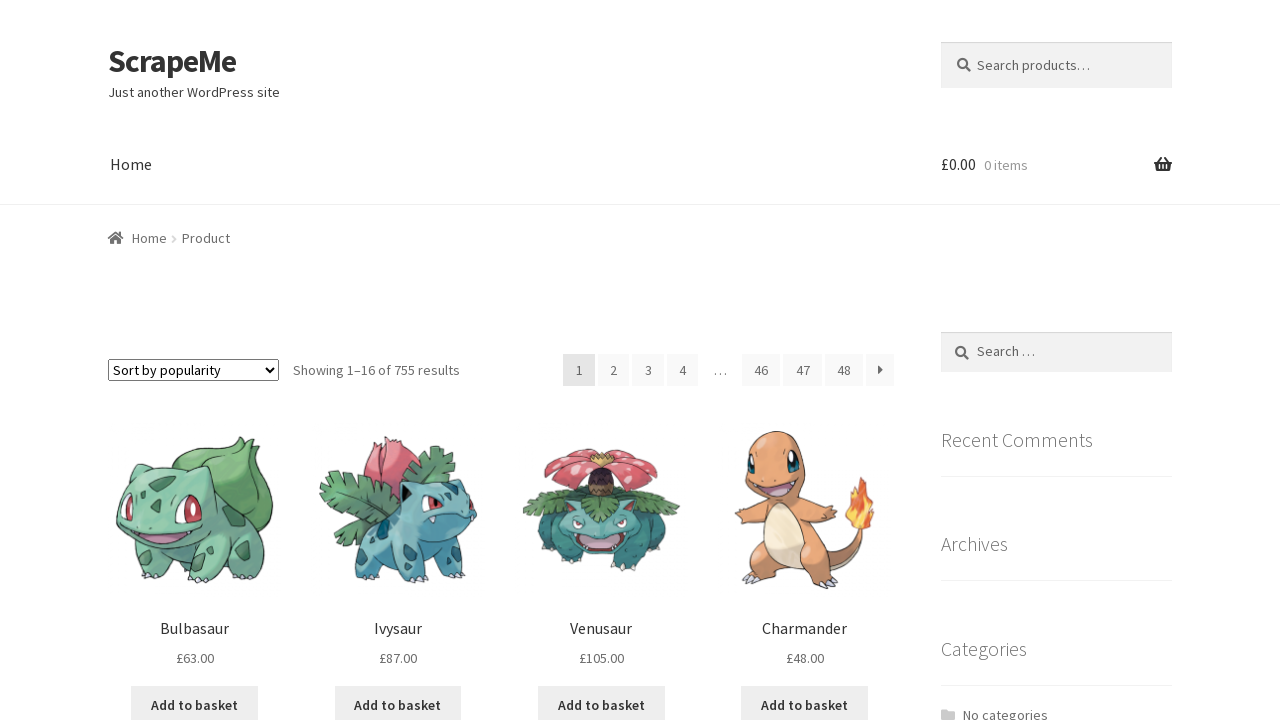

Located product title elements
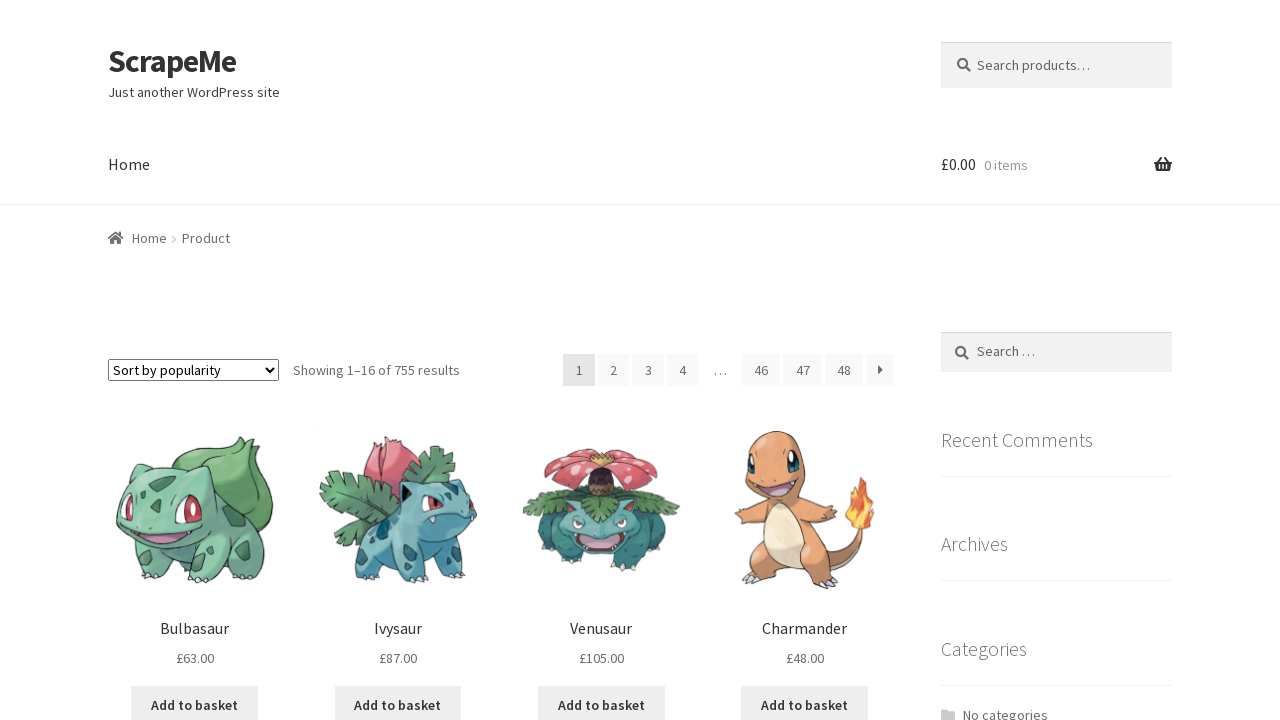

First product title element is visible
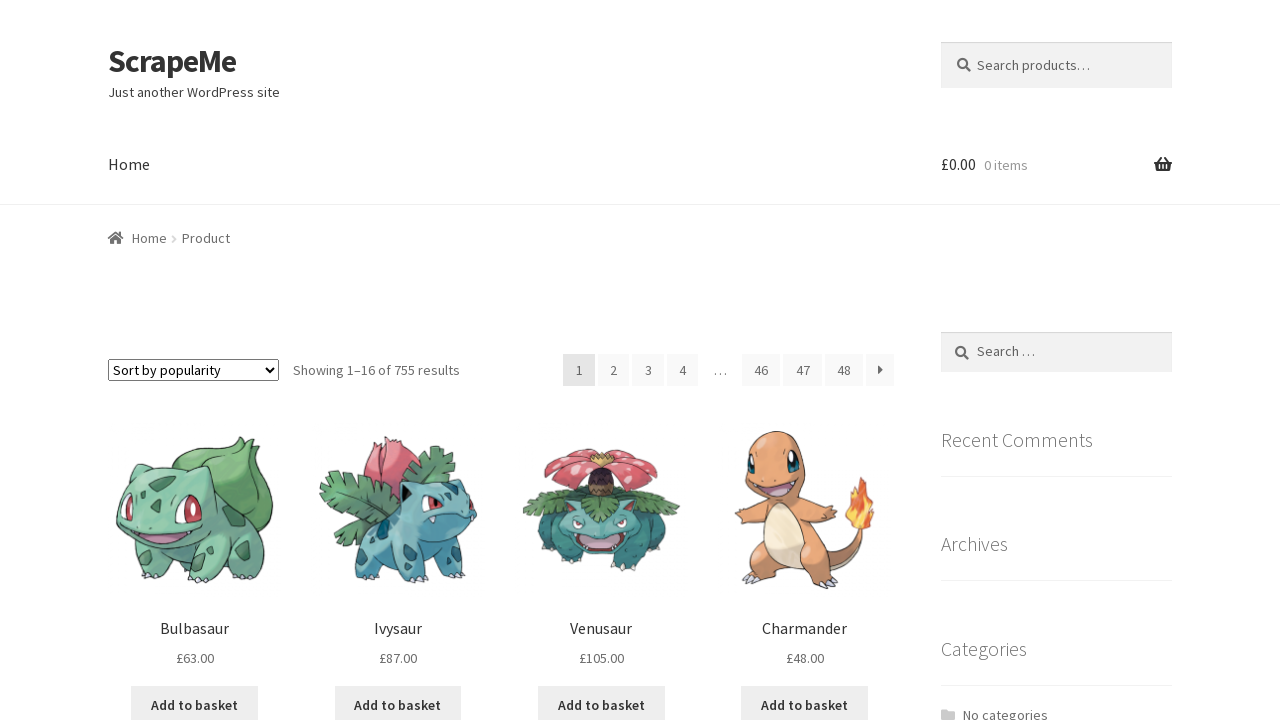

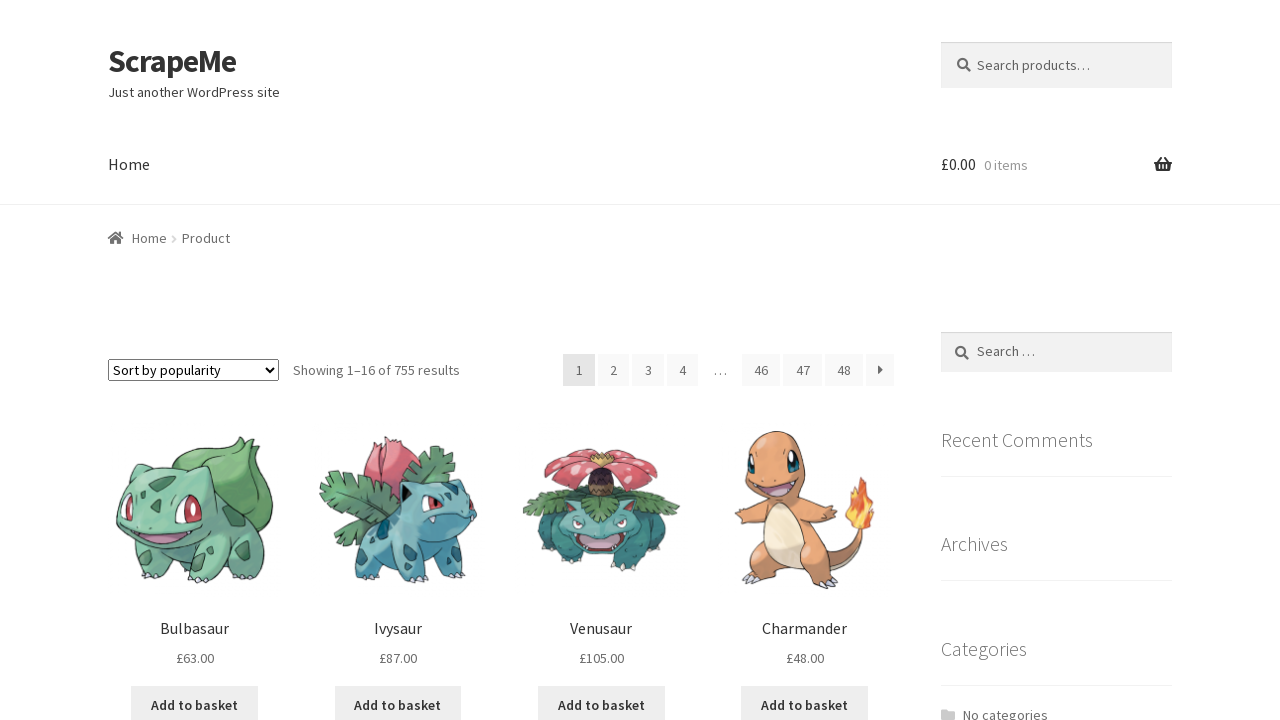